Tests radio button functionality by clicking the "Yes" radio button and verifying that the notification text displays "Yes" to confirm the selection.

Starting URL: https://demoqa.com/radio-button

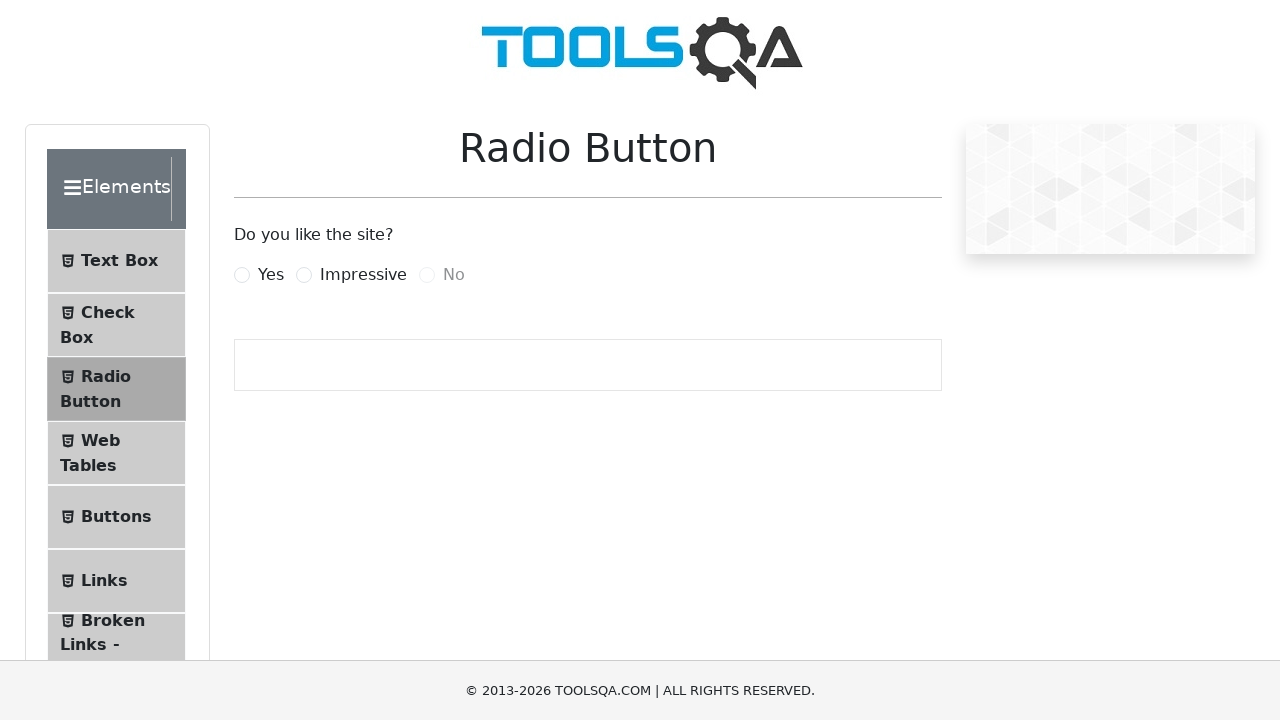

Clicked the 'Yes' radio button label at (271, 275) on label[for='yesRadio']
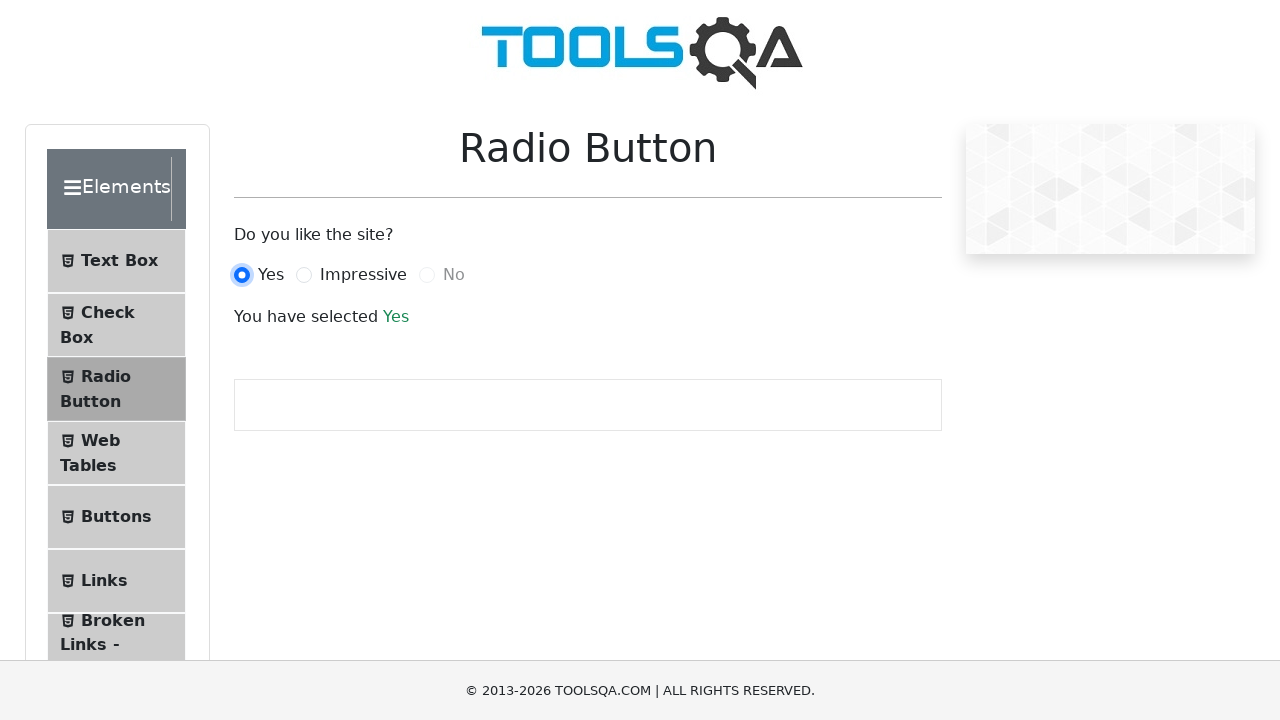

Notification text element loaded
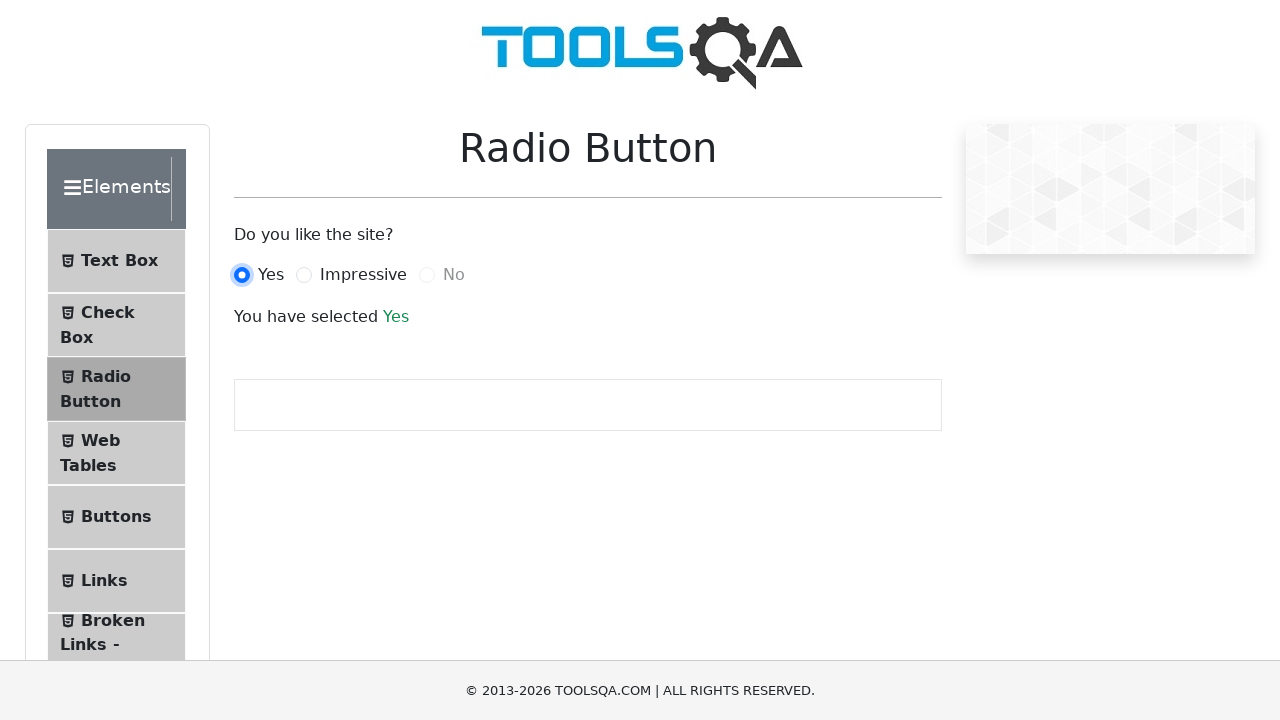

Retrieved notification text content
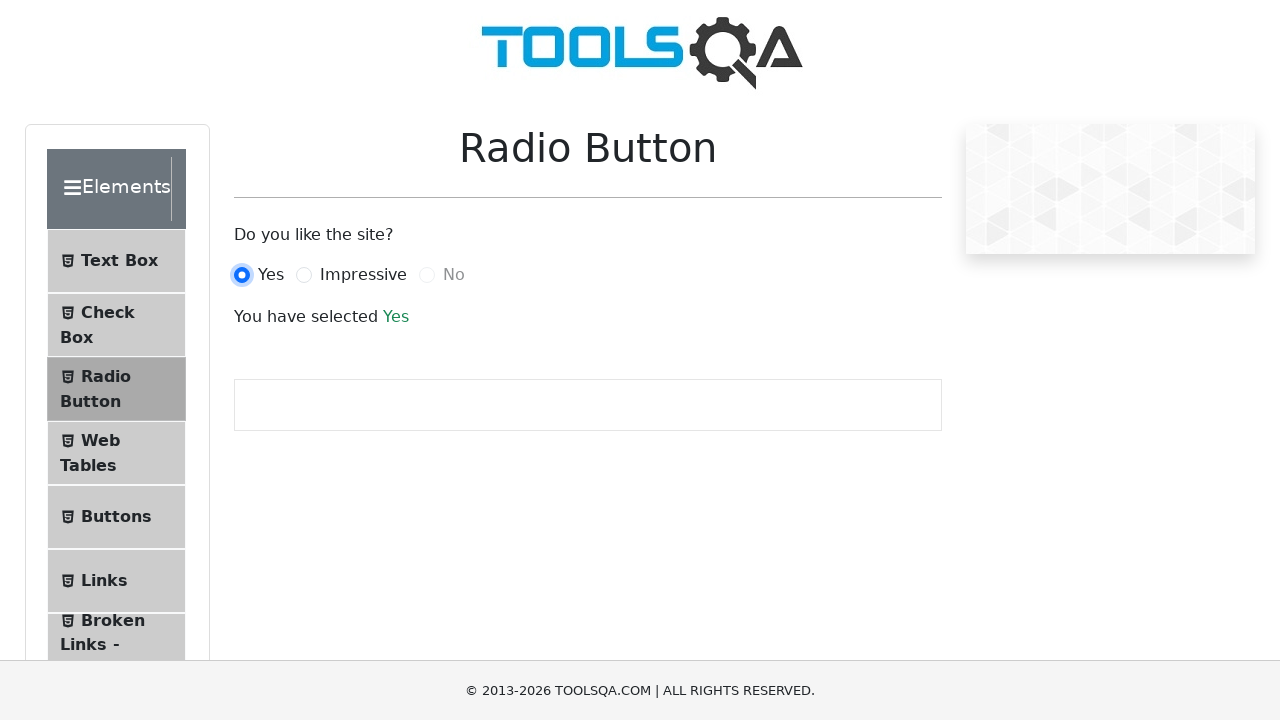

Verified notification text displays 'Yes'
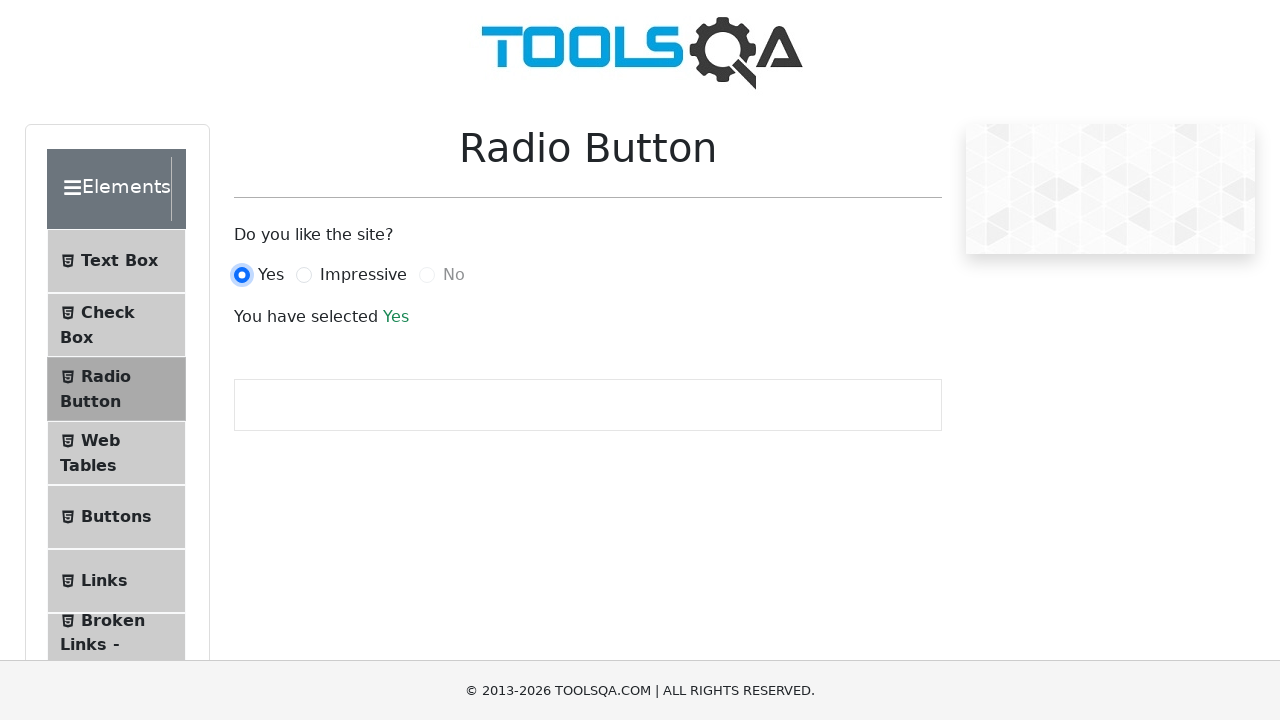

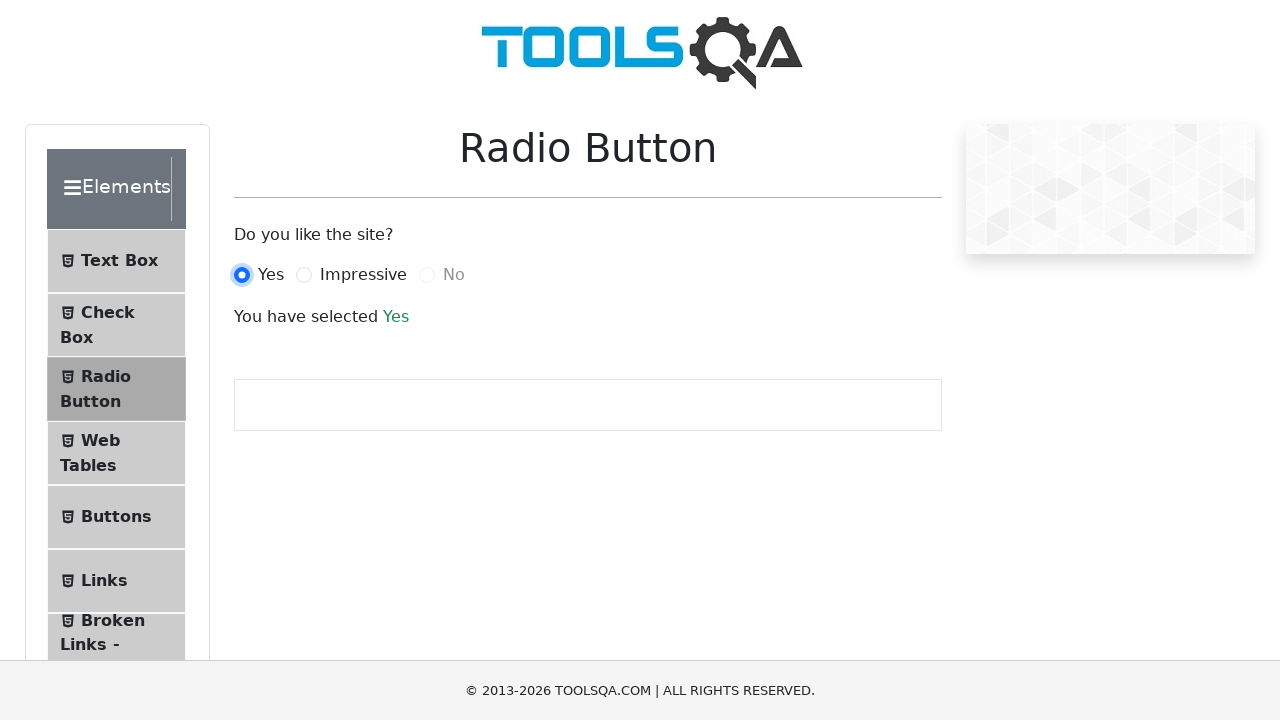